Navigates to OrangeHRM demo site using Firefox browser simulation and verifies page loads

Starting URL: https://opensource-demo.orangehrmlive.com/

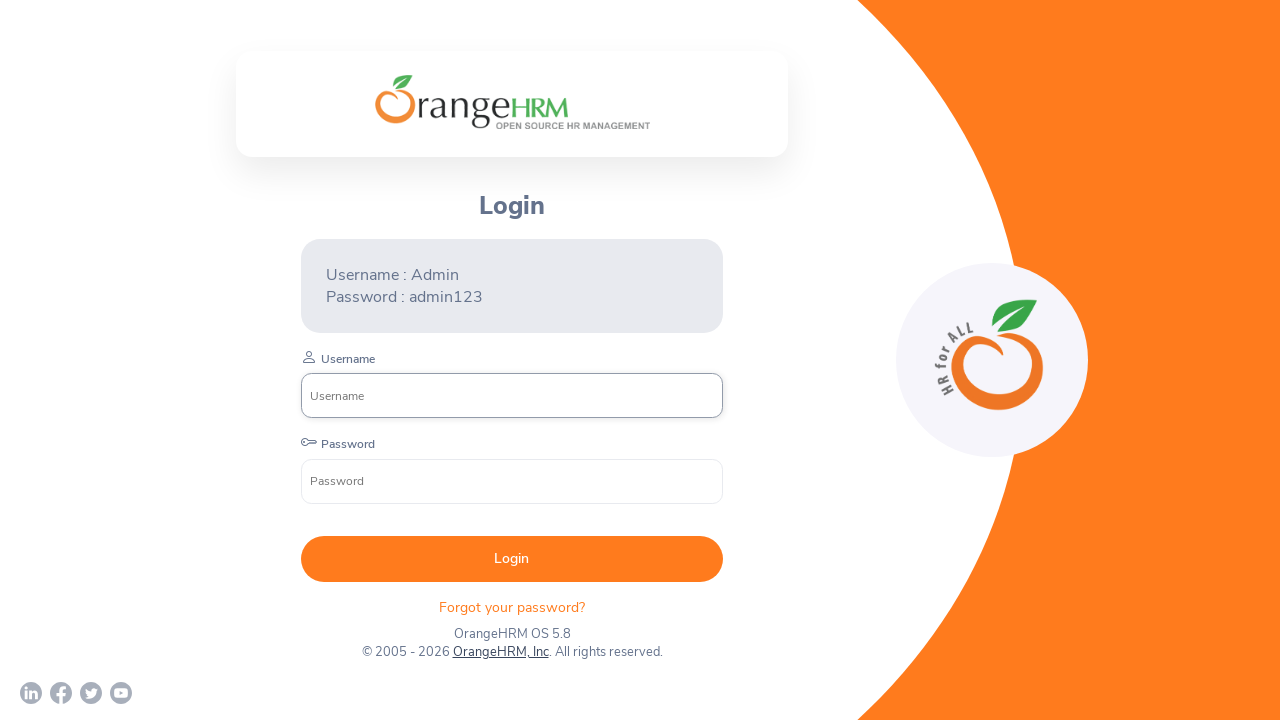

Waited for page to load with domcontentloaded state
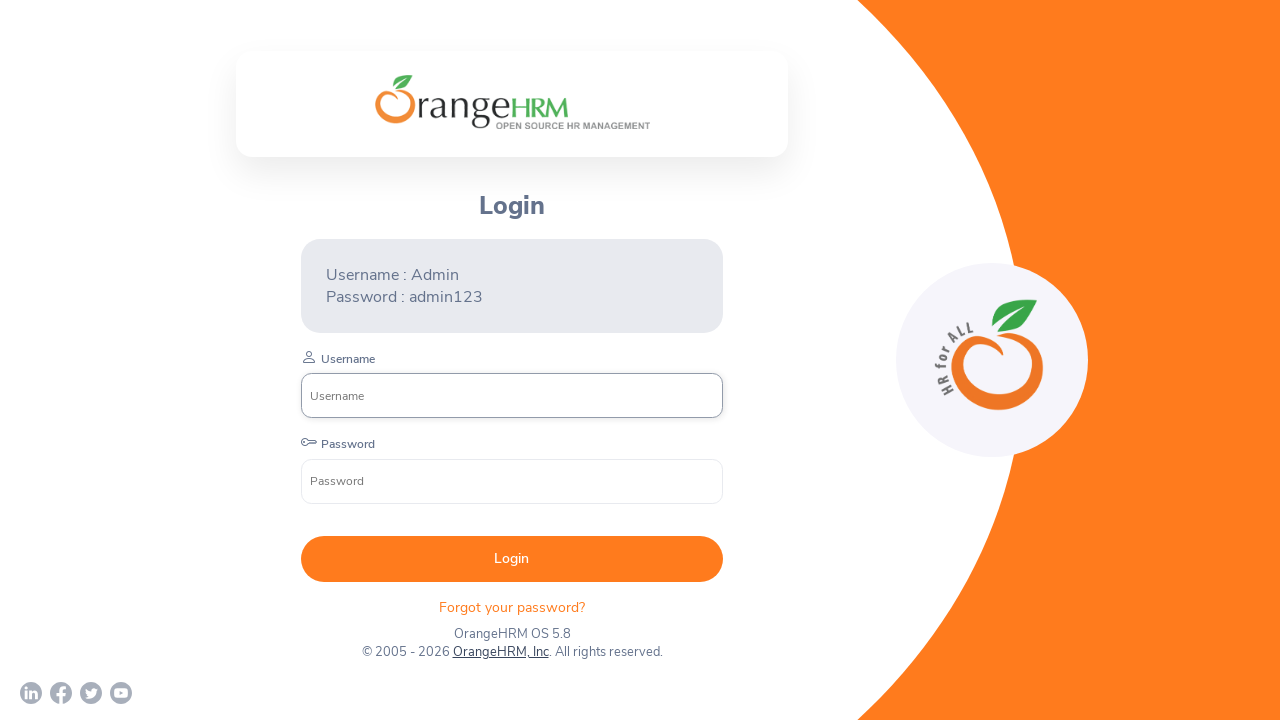

Retrieved page title
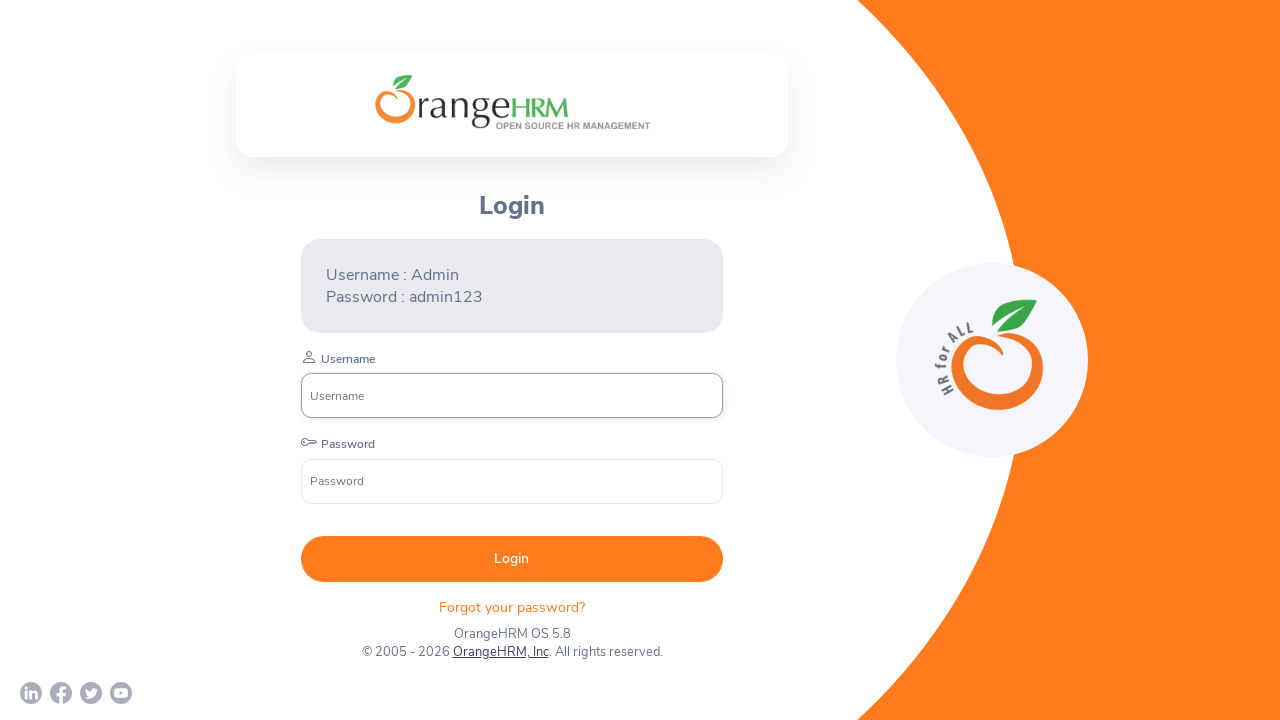

Verified page title is not empty
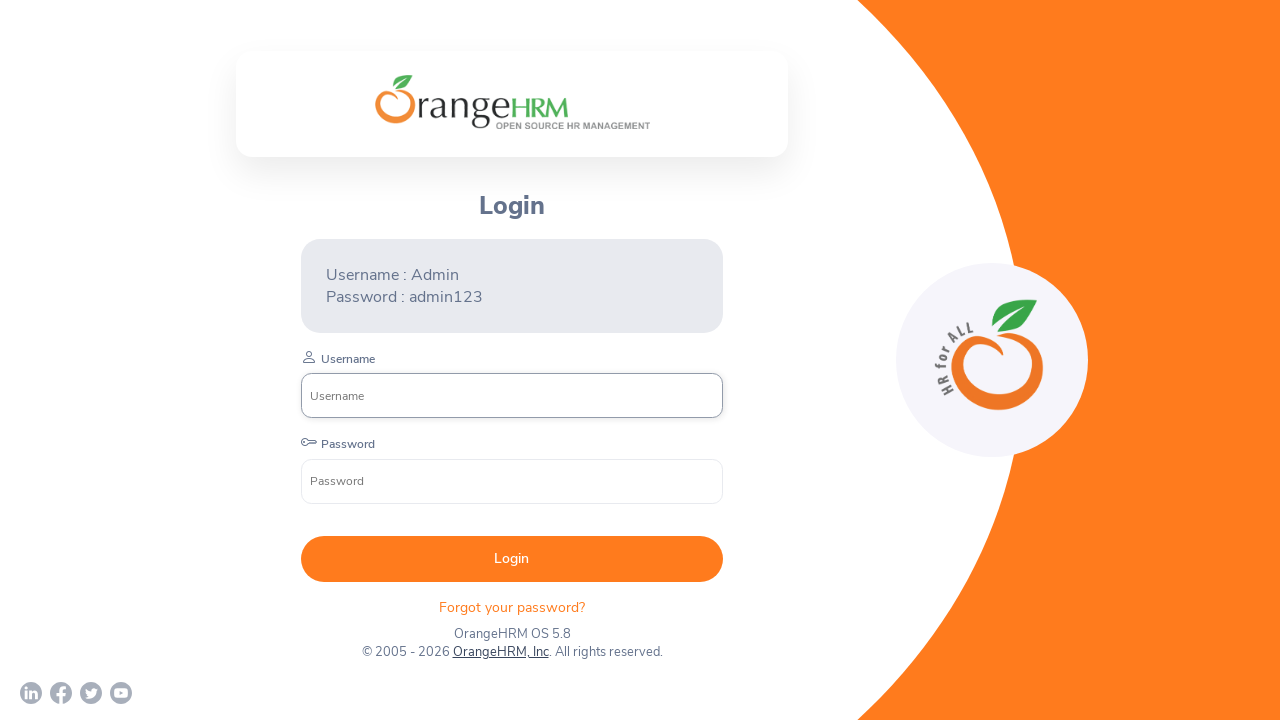

Retrieved current page URL
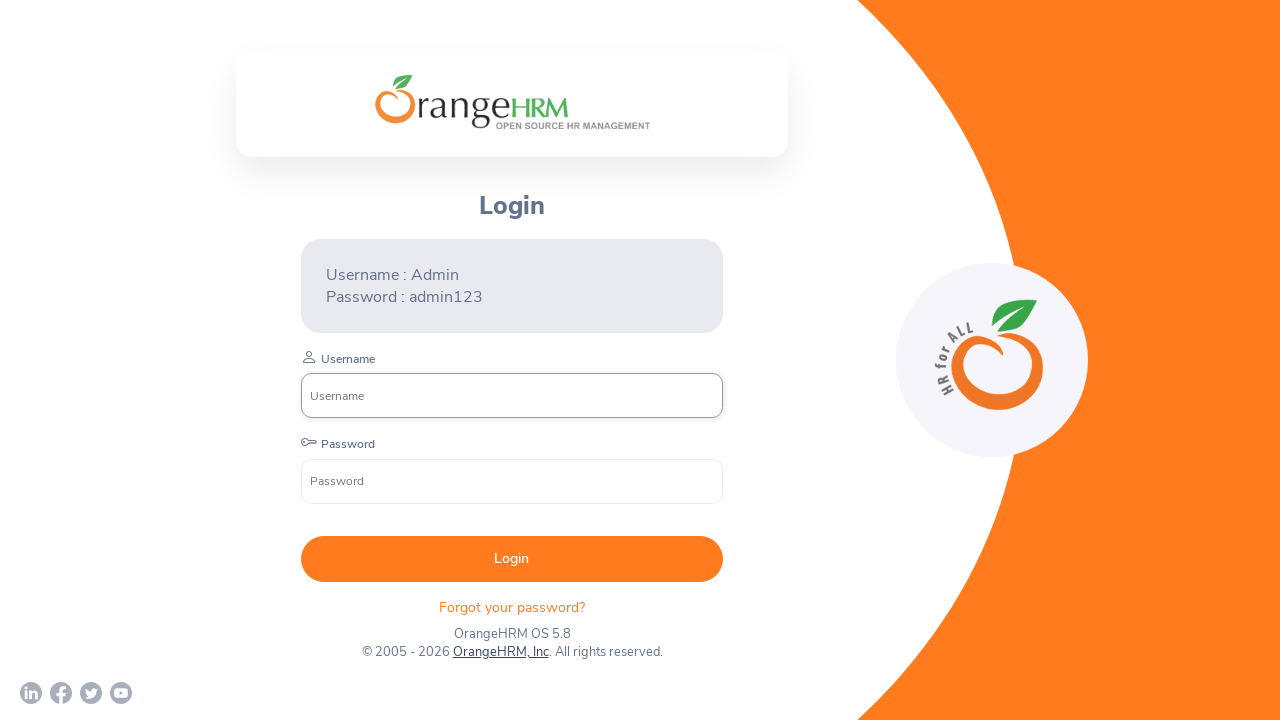

Verified URL contains 'orangehrmlive.com'
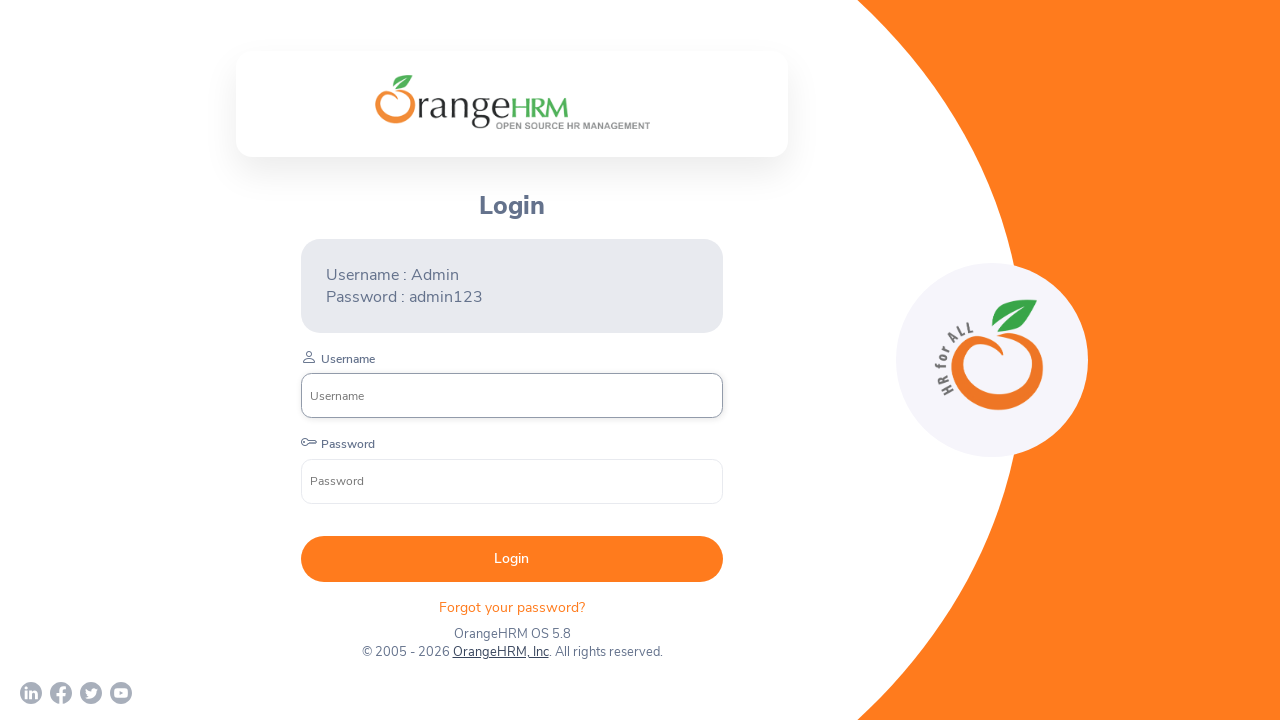

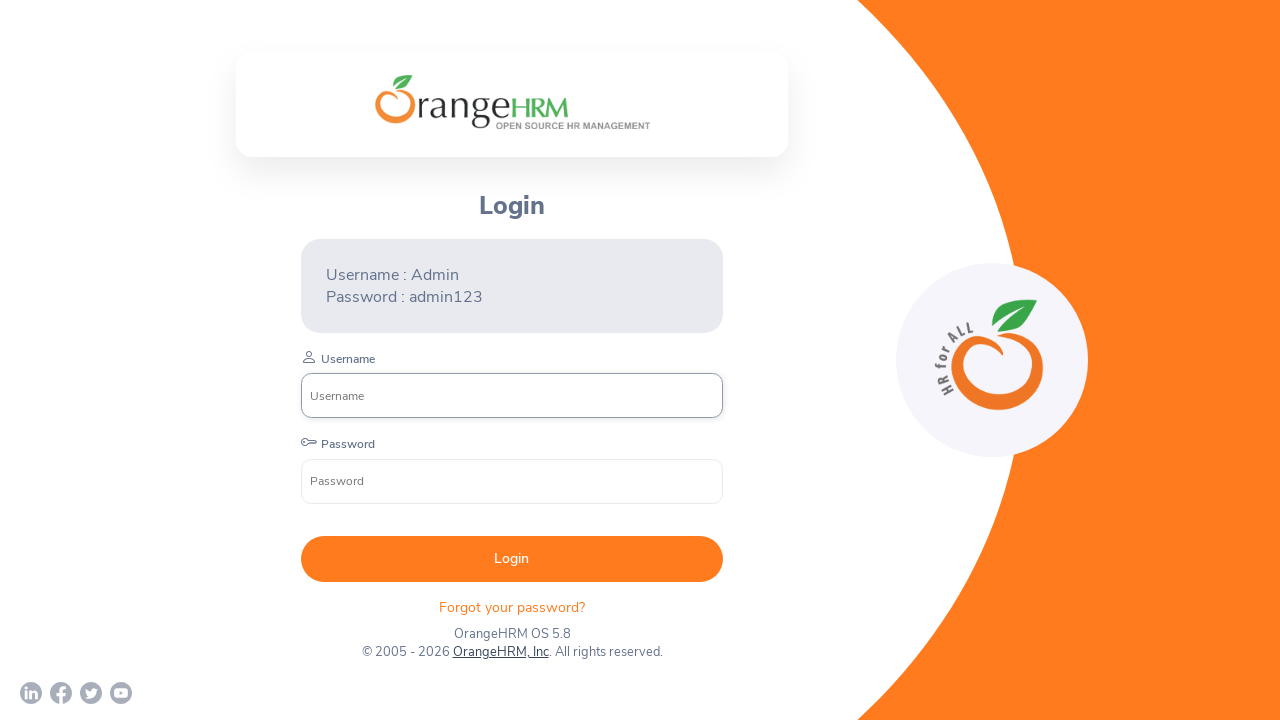